Navigates to the Xiaomi India homepage and verifies the page loads successfully

Starting URL: https://www.mi.com/in

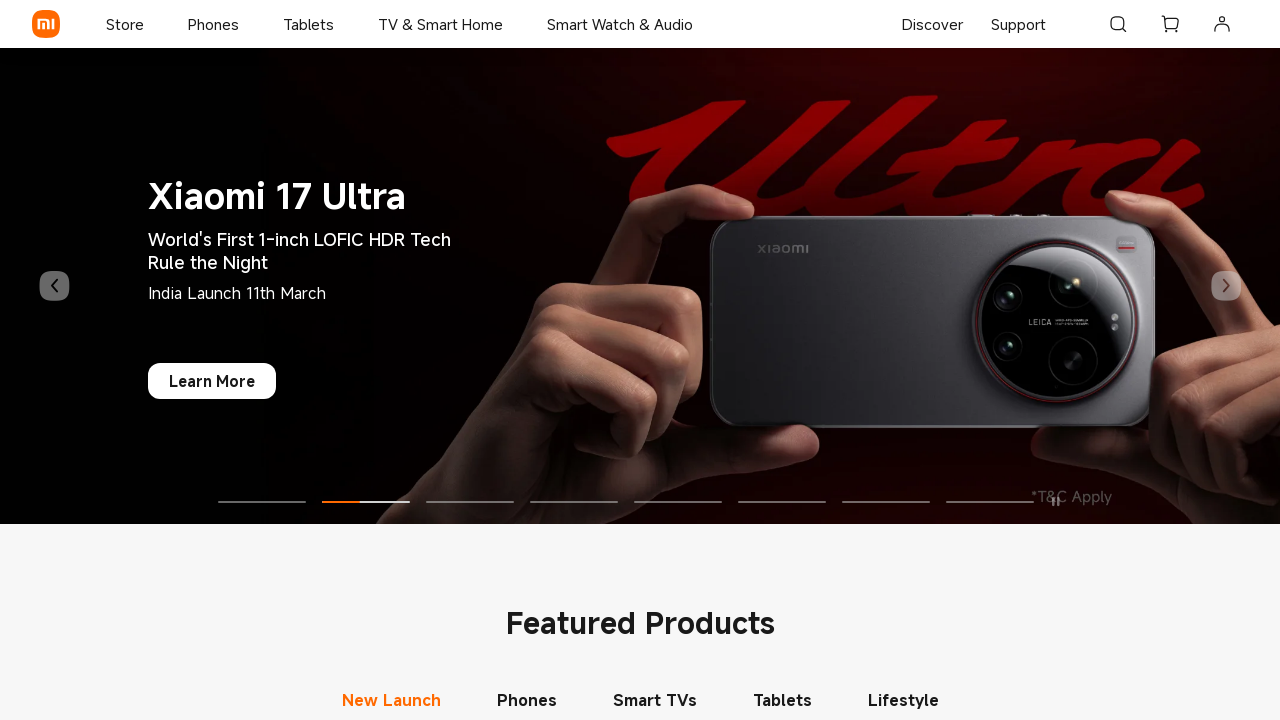

Navigated to Xiaomi India homepage
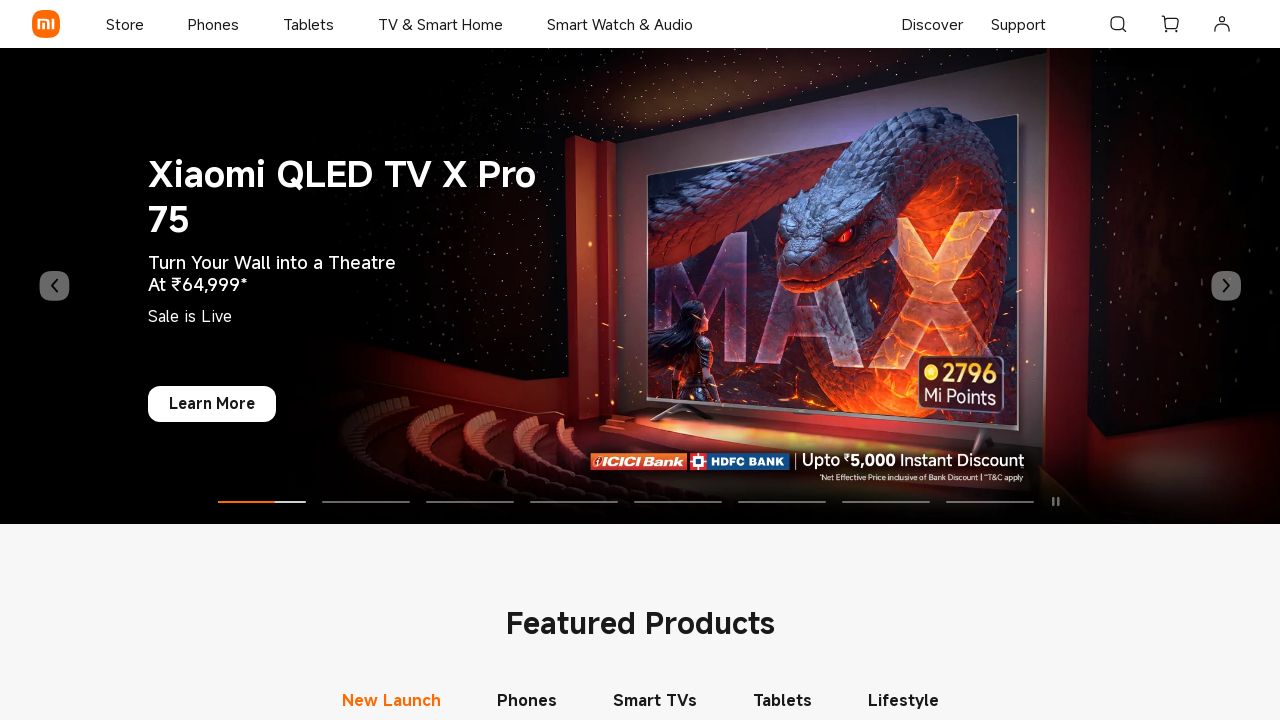

Page DOM content loaded successfully
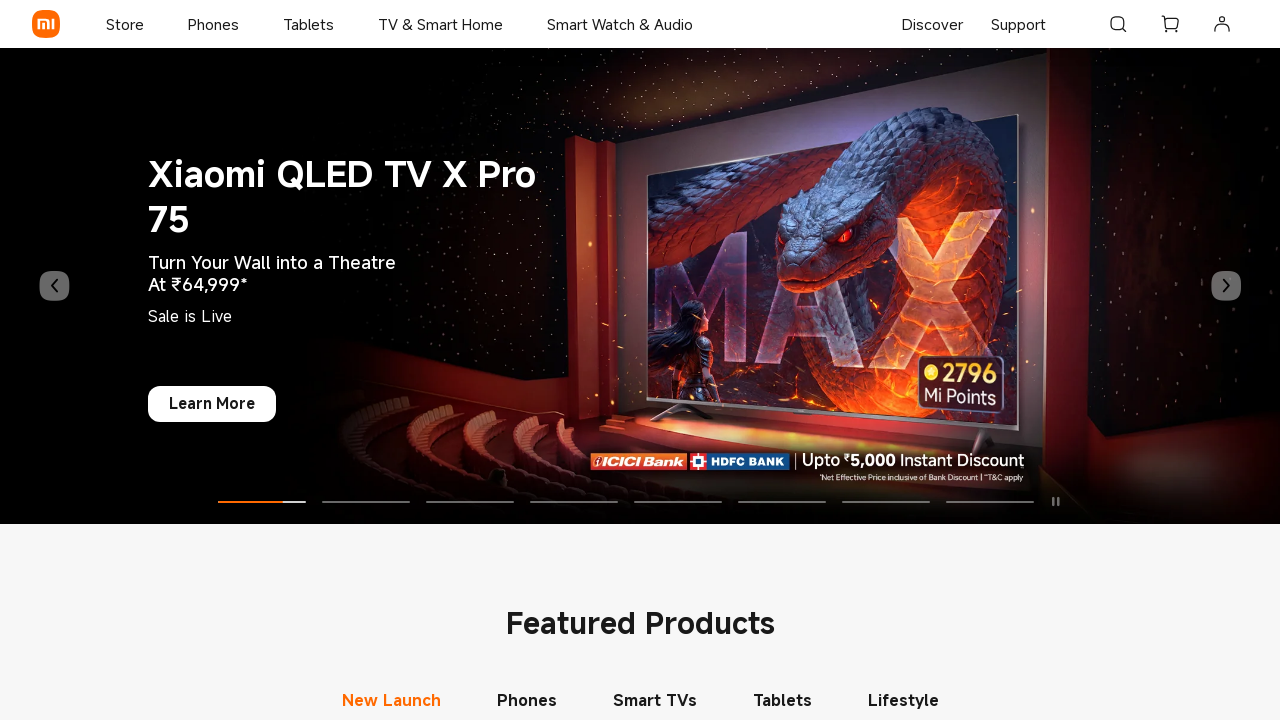

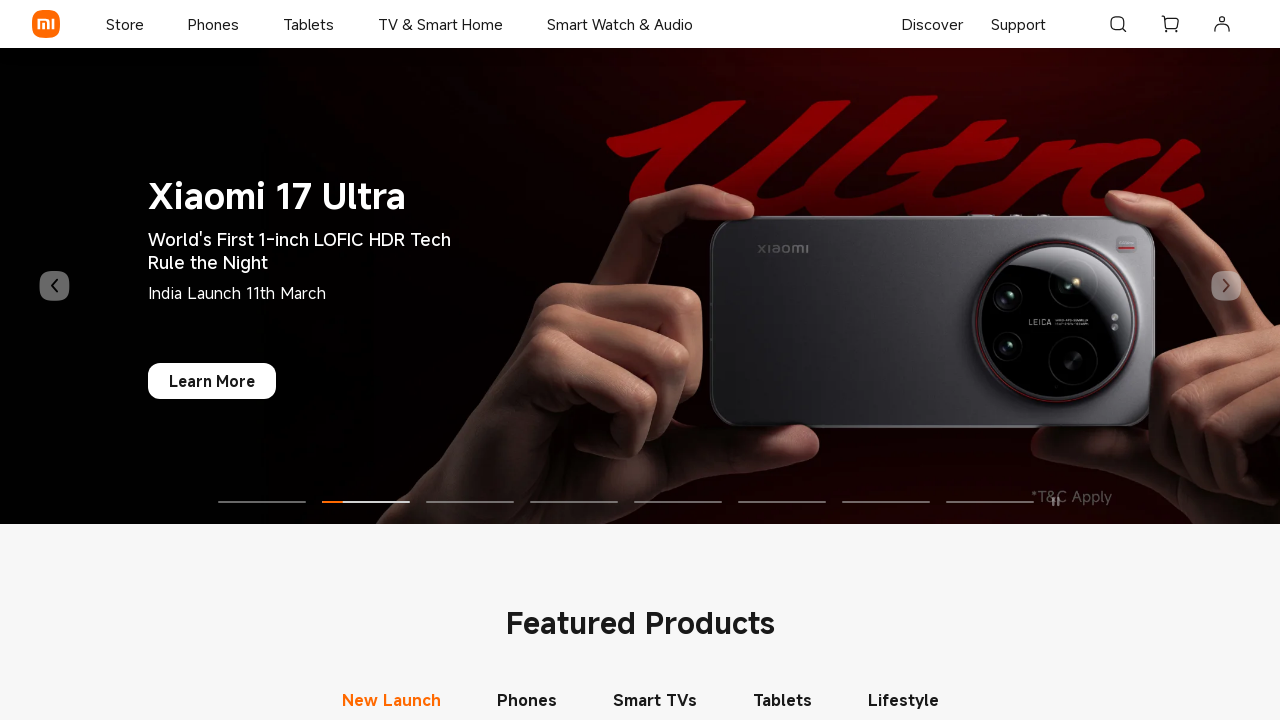